Tests button interactions including double-click, right-click (context click), and regular click actions.

Starting URL: https://demoqa.com/buttons

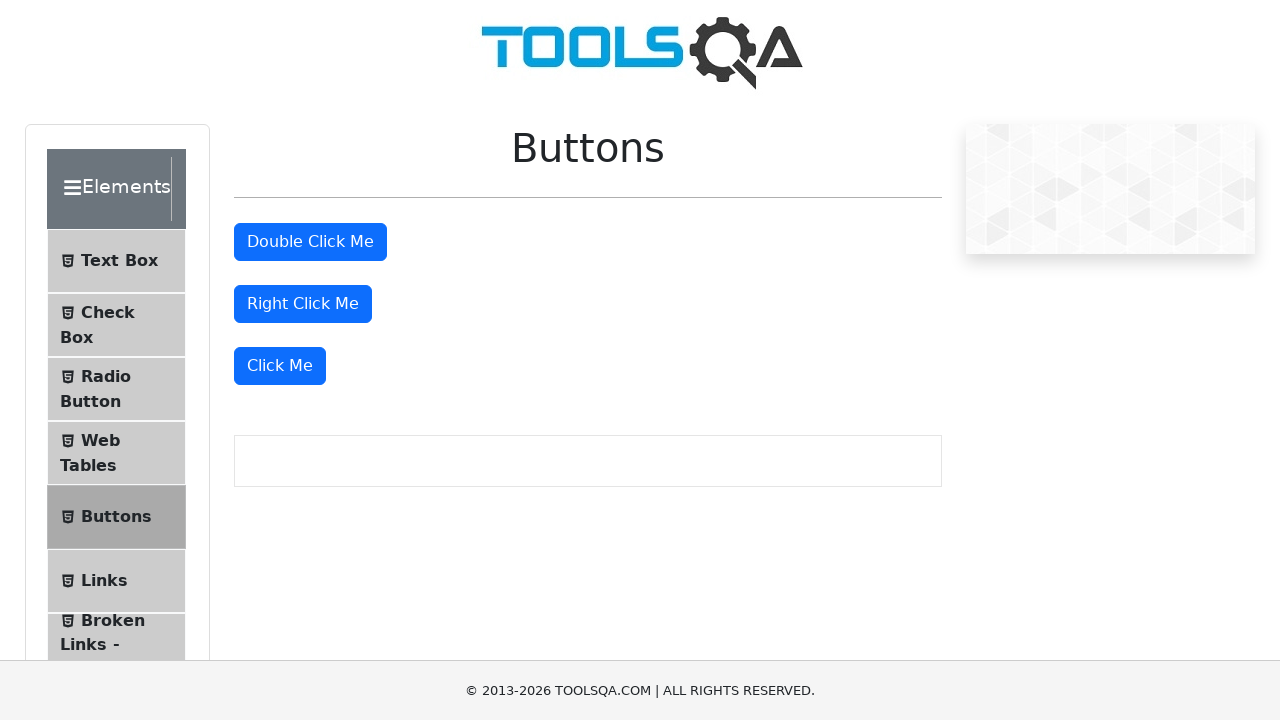

Double-clicked the double click button at (310, 242) on #doubleClickBtn
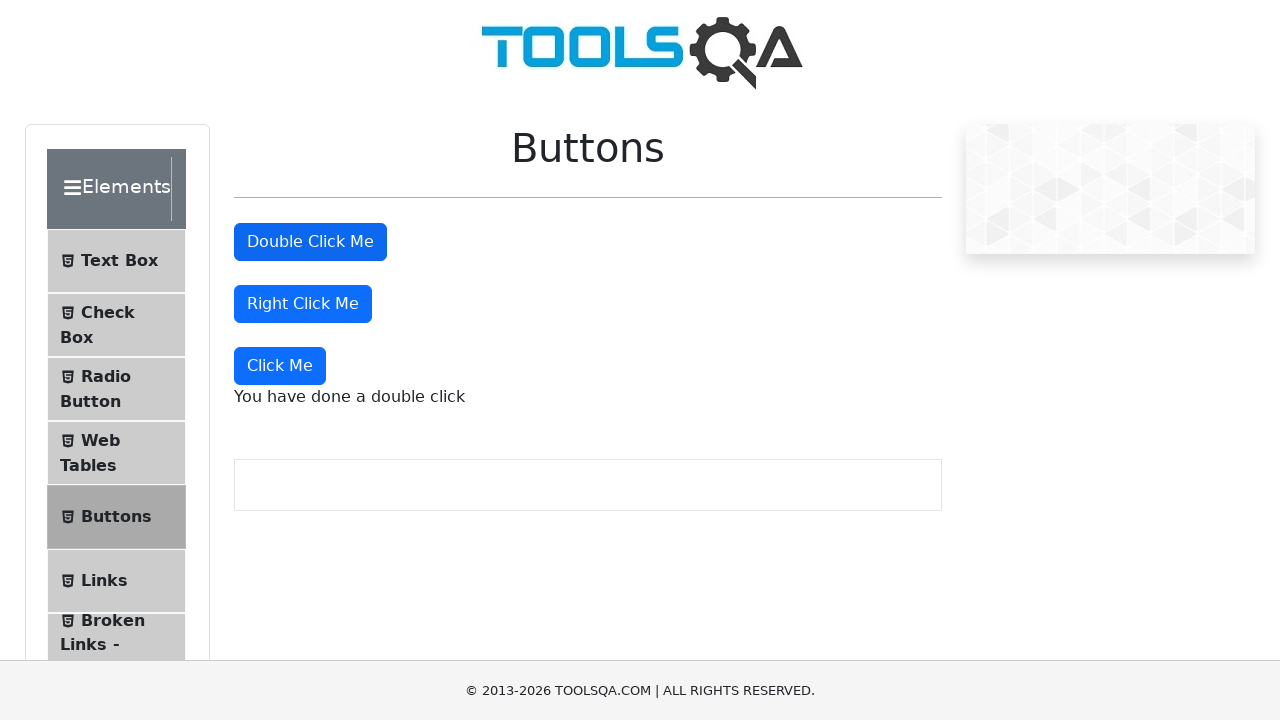

Double click message appeared on page
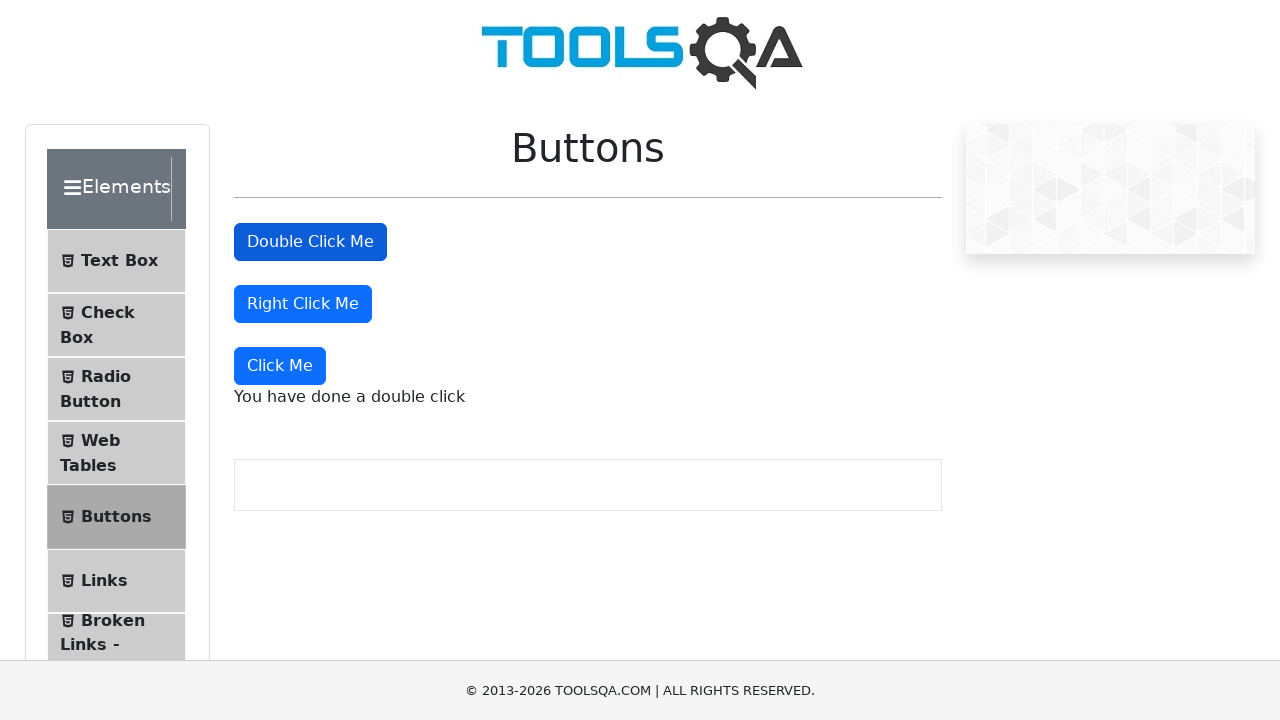

Right-clicked the right click button at (303, 304) on #rightClickBtn
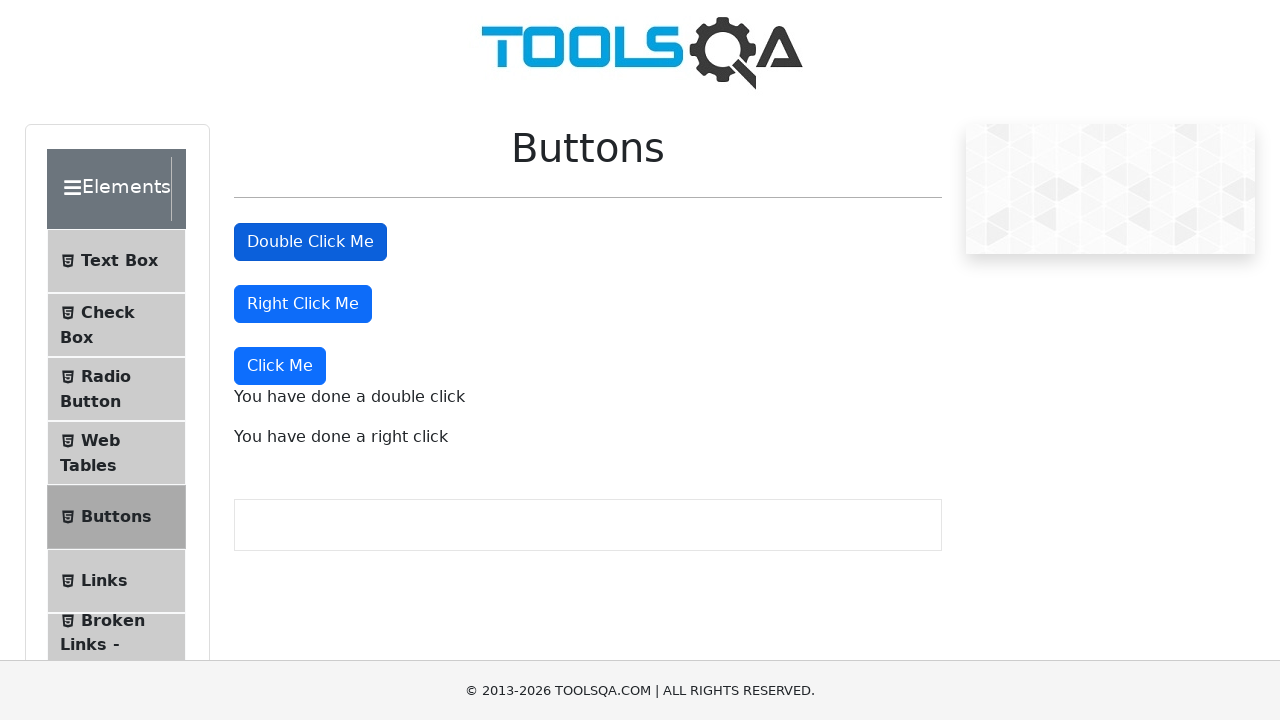

Right click message appeared on page
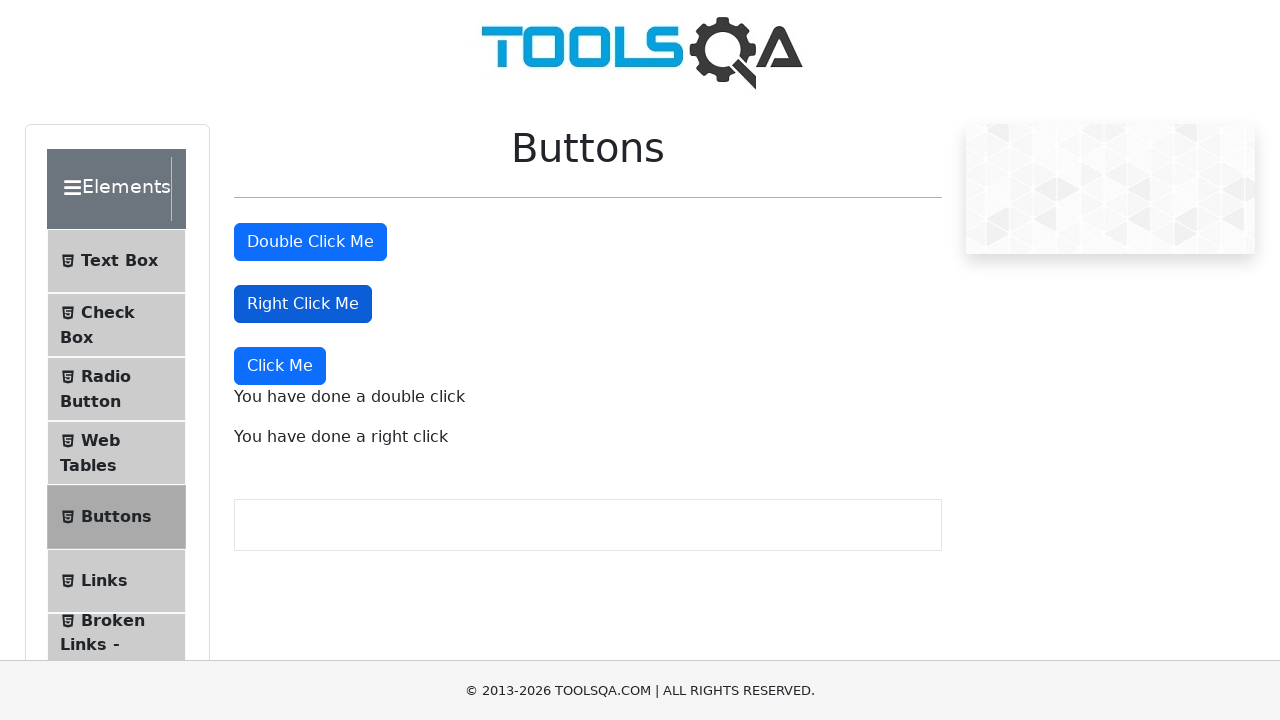

Clicked the dynamic click button at (280, 366) on xpath=//button[text()='Click Me' and not(@id='doubleClickBtn') and not(@id='righ
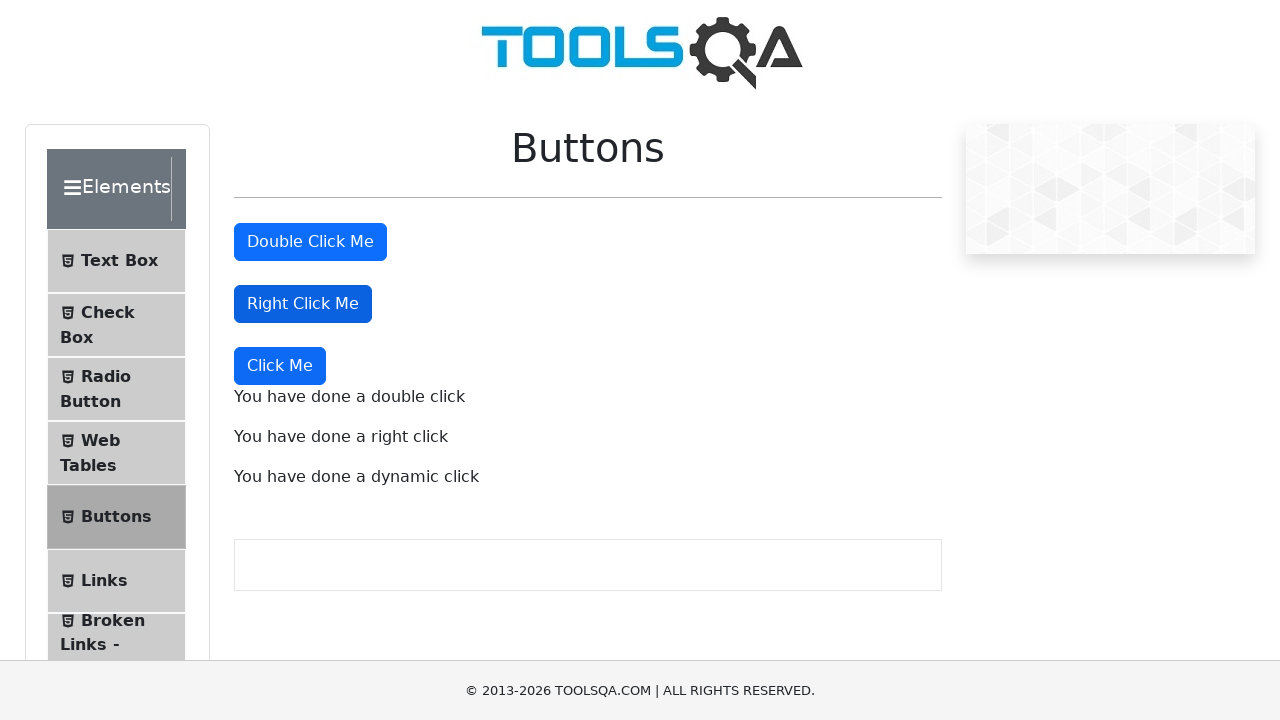

Dynamic click message appeared on page
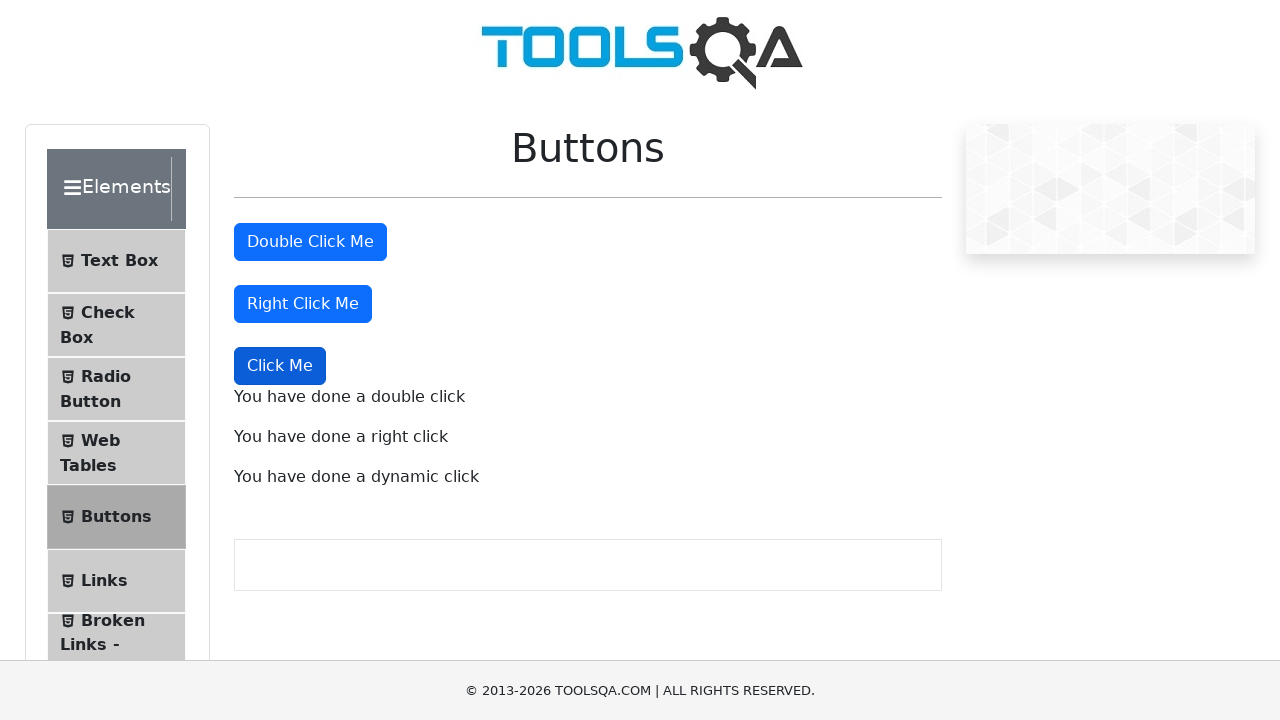

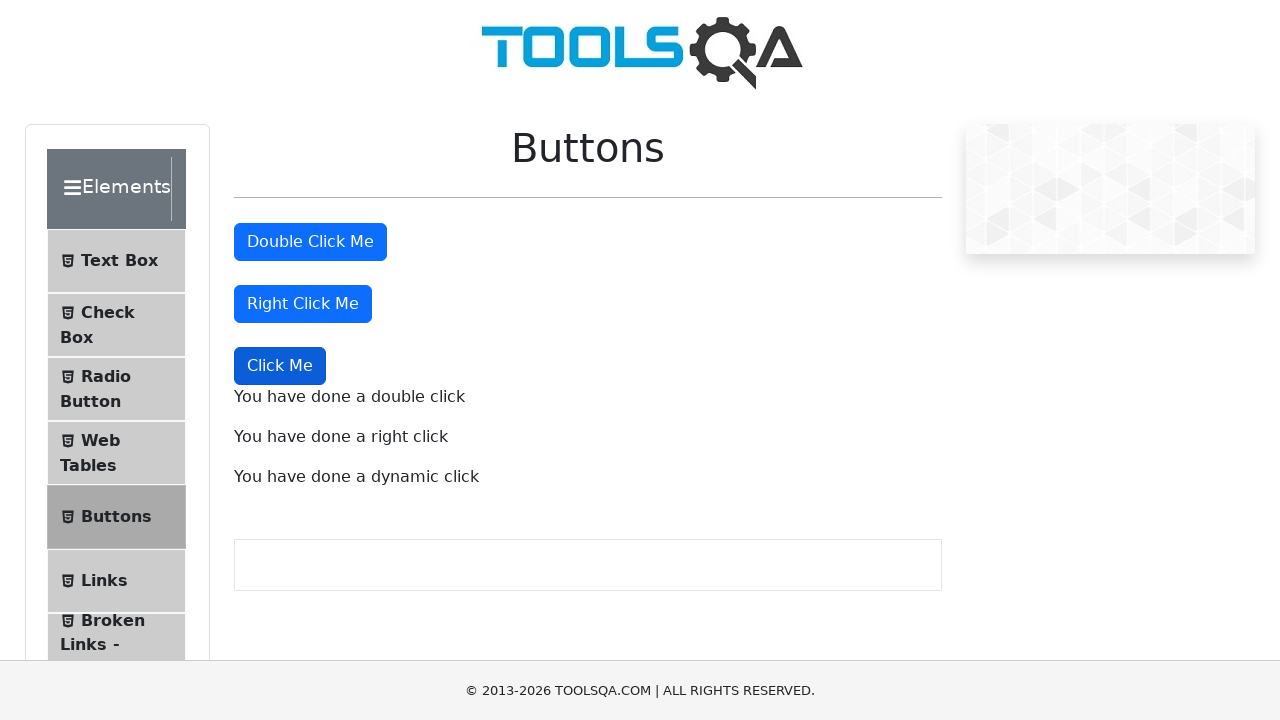